Tests that entered text is trimmed when saving edits.

Starting URL: https://demo.playwright.dev/todomvc

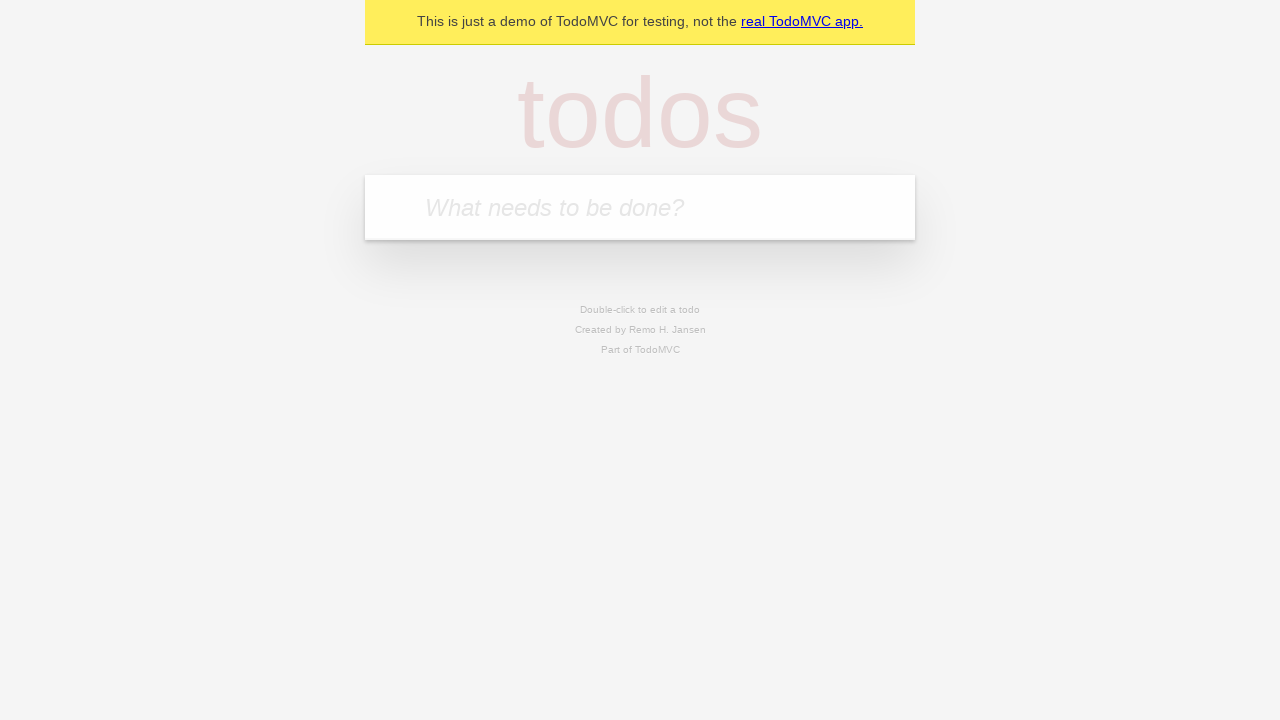

Filled first todo input with 'buy some cheese' on internal:attr=[placeholder="What needs to be done?"i]
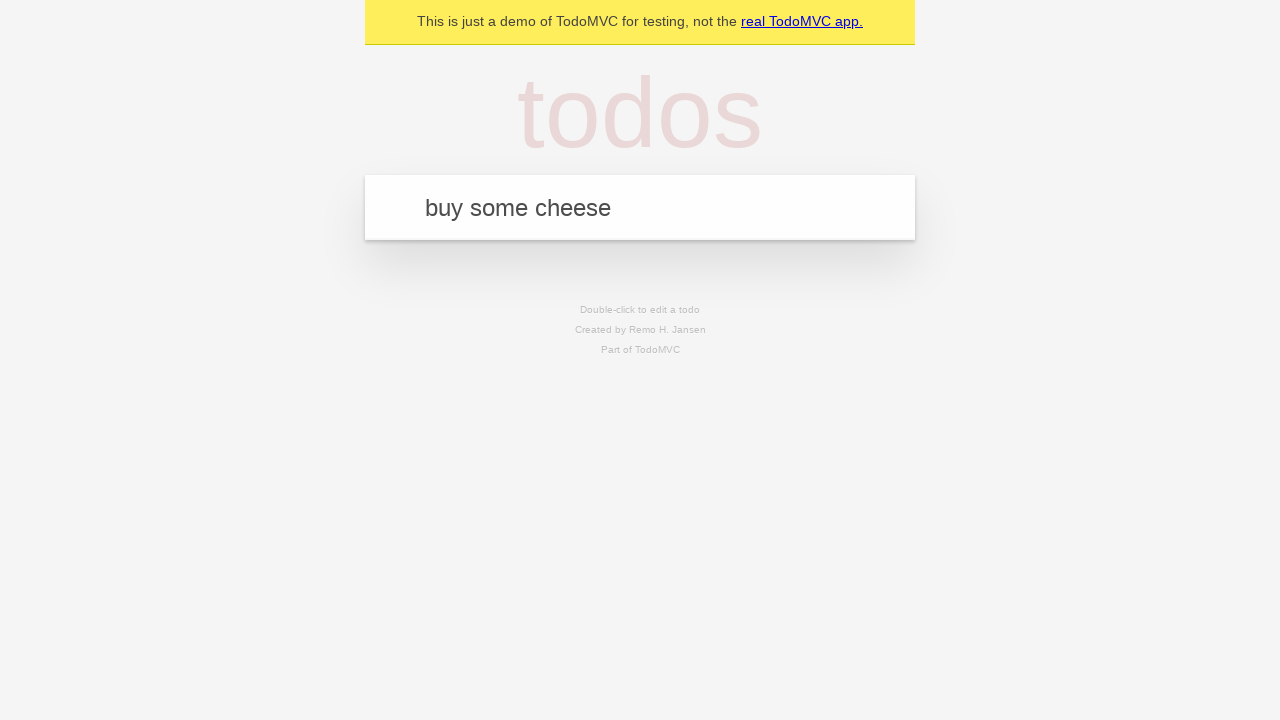

Pressed Enter to create first todo on internal:attr=[placeholder="What needs to be done?"i]
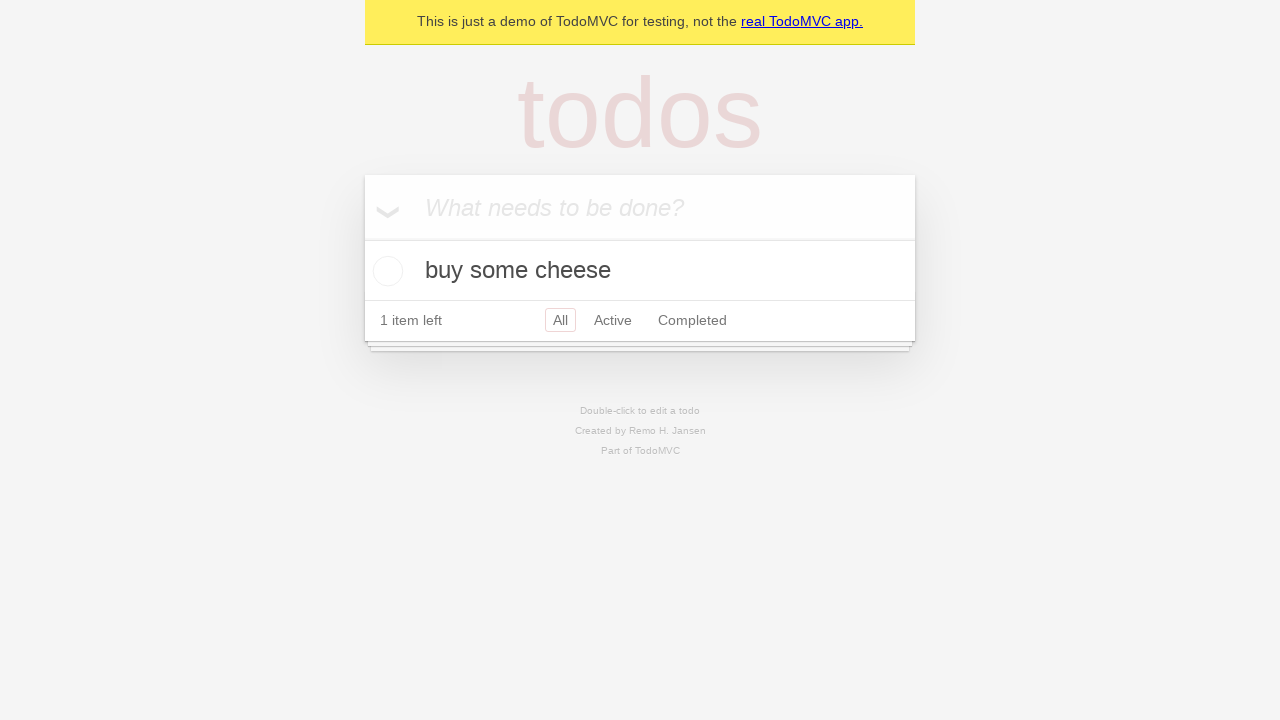

Filled second todo input with 'feed the cat' on internal:attr=[placeholder="What needs to be done?"i]
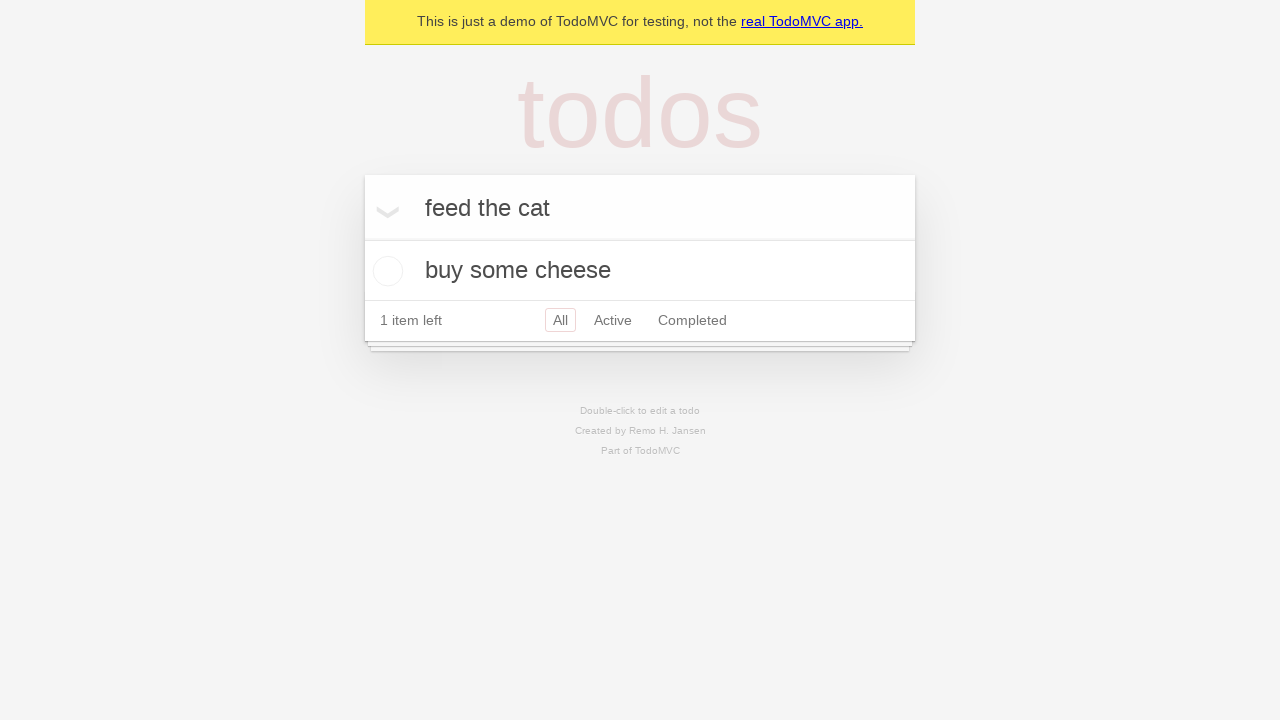

Pressed Enter to create second todo on internal:attr=[placeholder="What needs to be done?"i]
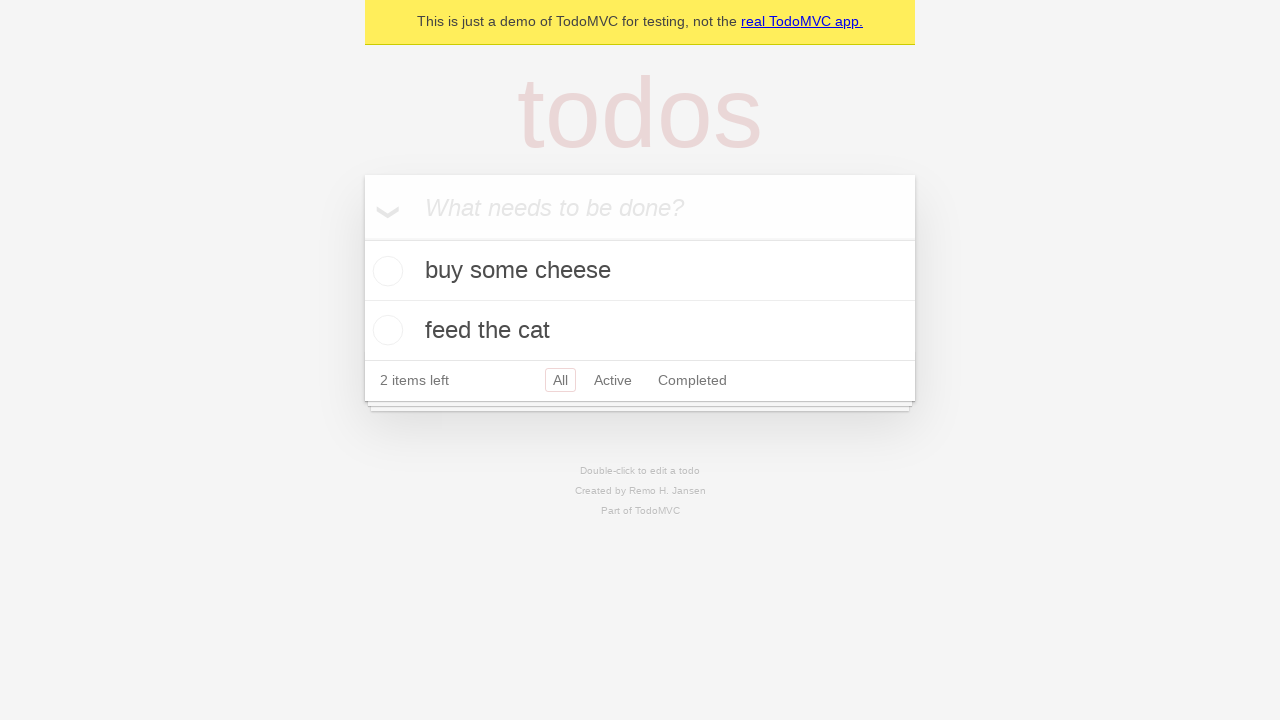

Filled third todo input with 'book a doctors appointment' on internal:attr=[placeholder="What needs to be done?"i]
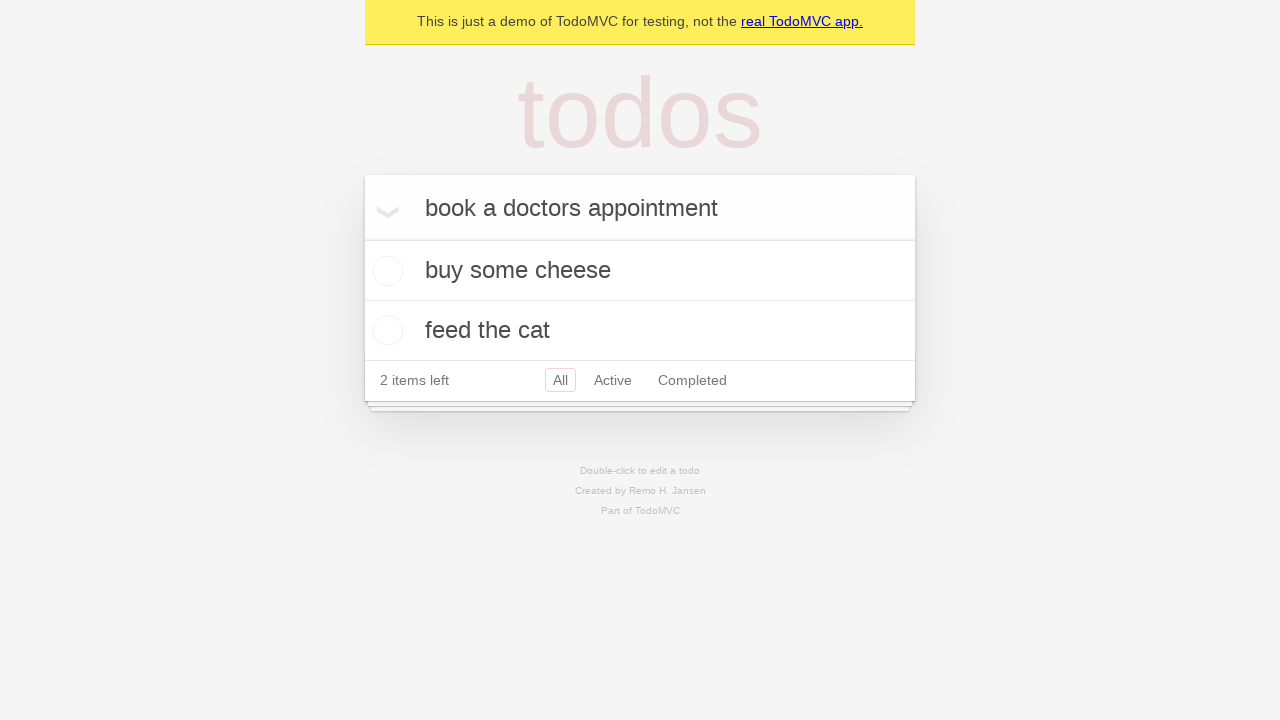

Pressed Enter to create third todo on internal:attr=[placeholder="What needs to be done?"i]
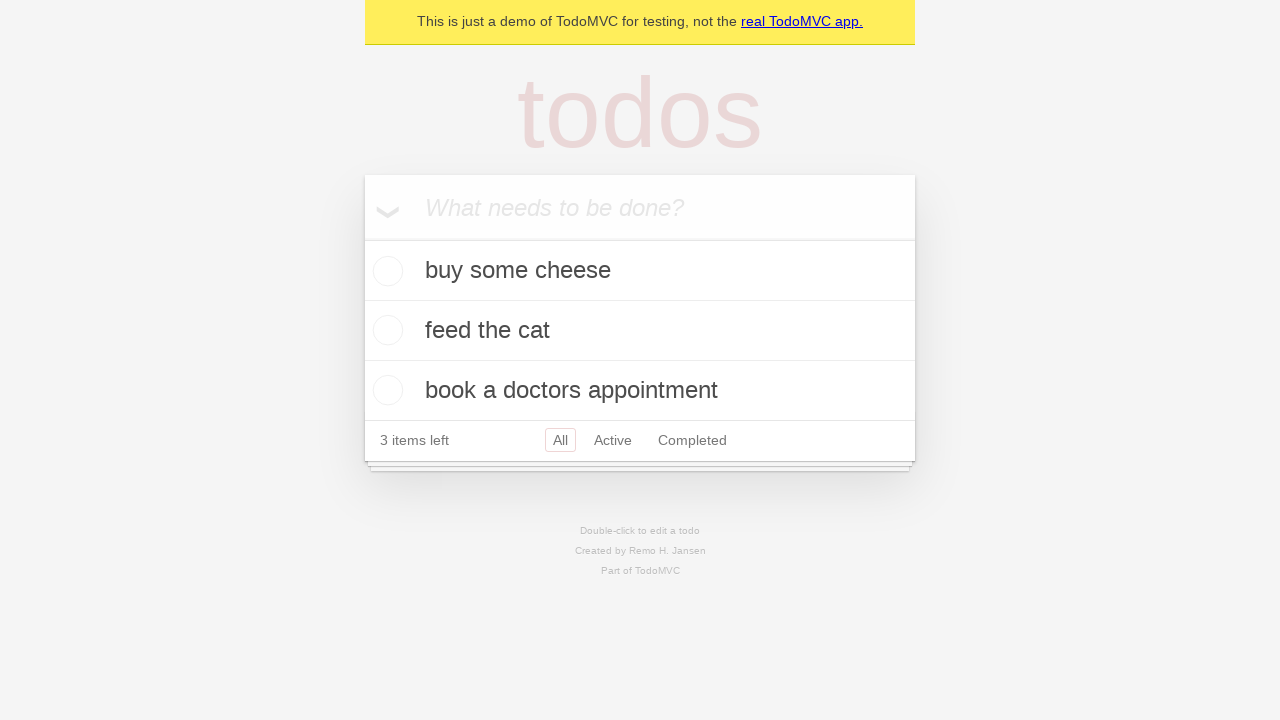

Double-clicked second todo to enter edit mode at (640, 331) on internal:testid=[data-testid="todo-item"s] >> nth=1
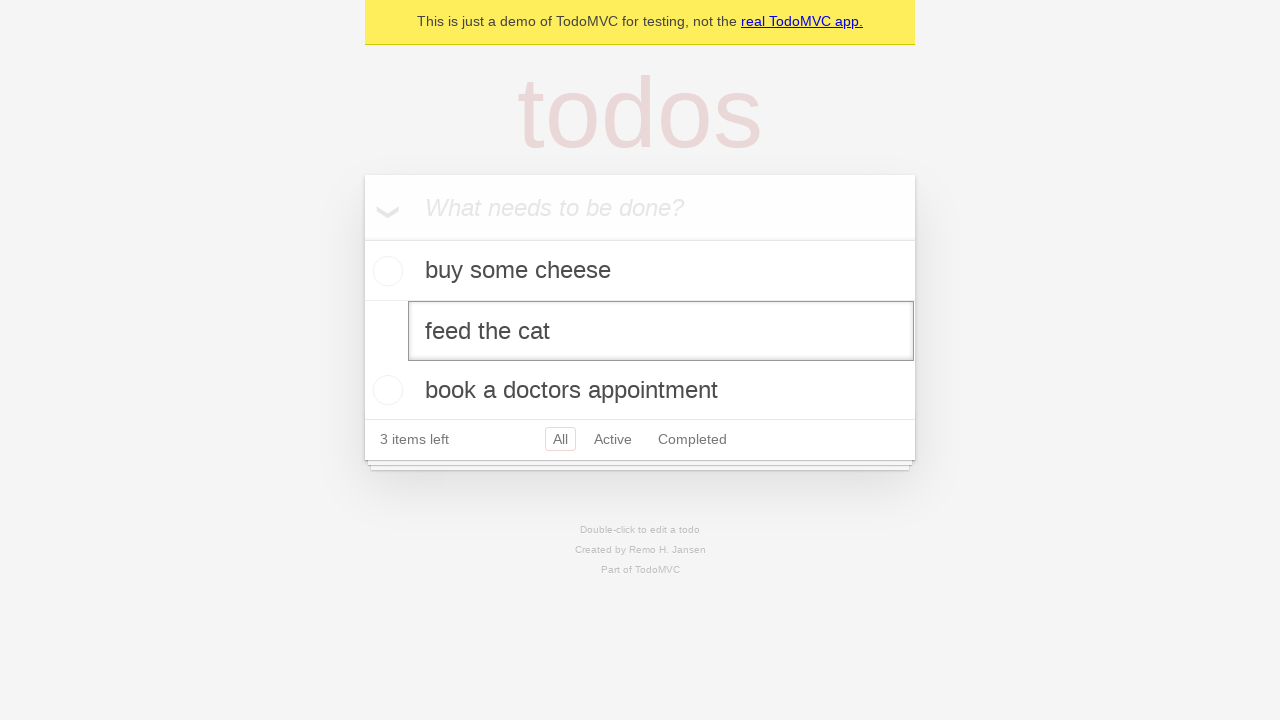

Filled edit textbox with '    buy some sausages    ' (with leading and trailing whitespace) on internal:testid=[data-testid="todo-item"s] >> nth=1 >> internal:role=textbox[nam
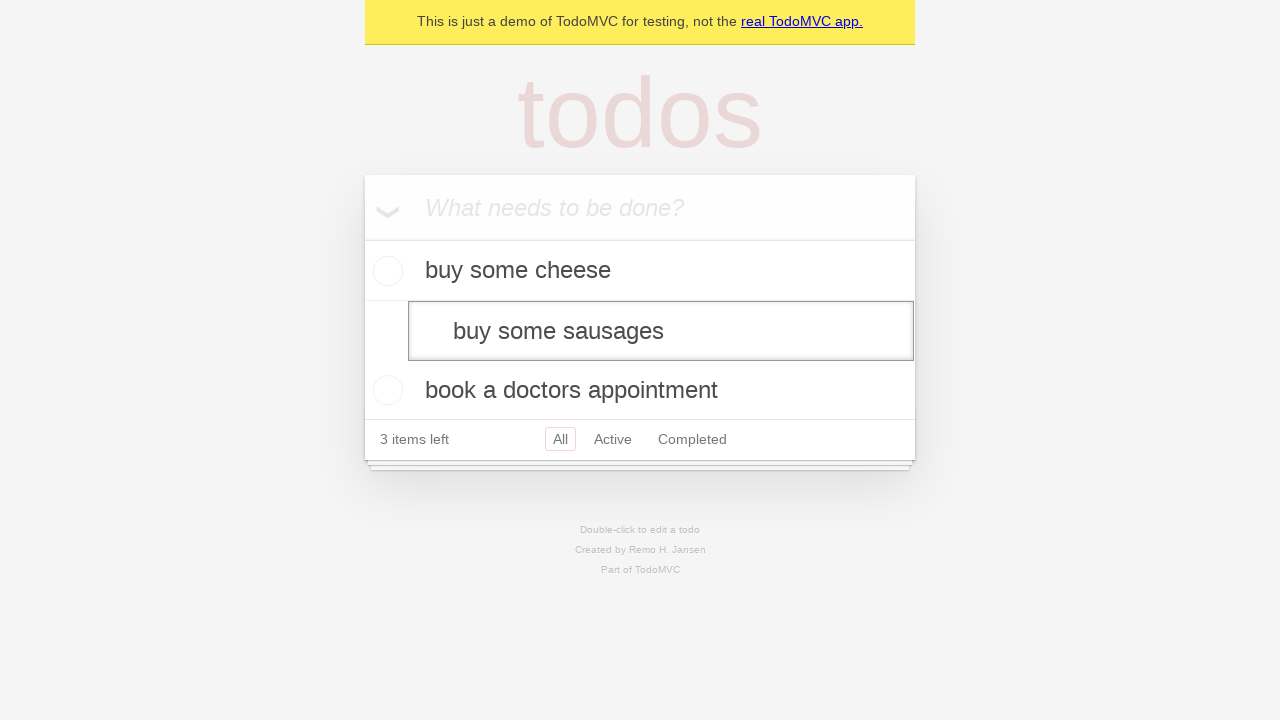

Pressed Enter to save edited todo (text should be trimmed) on internal:testid=[data-testid="todo-item"s] >> nth=1 >> internal:role=textbox[nam
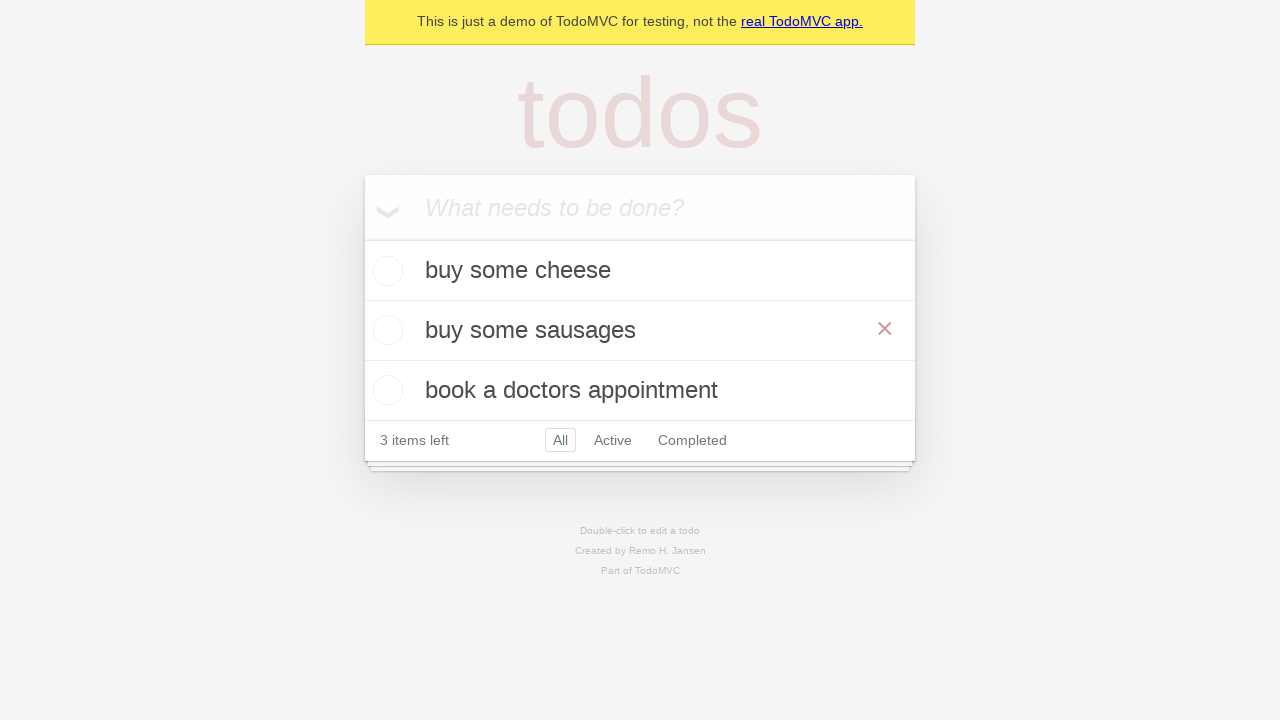

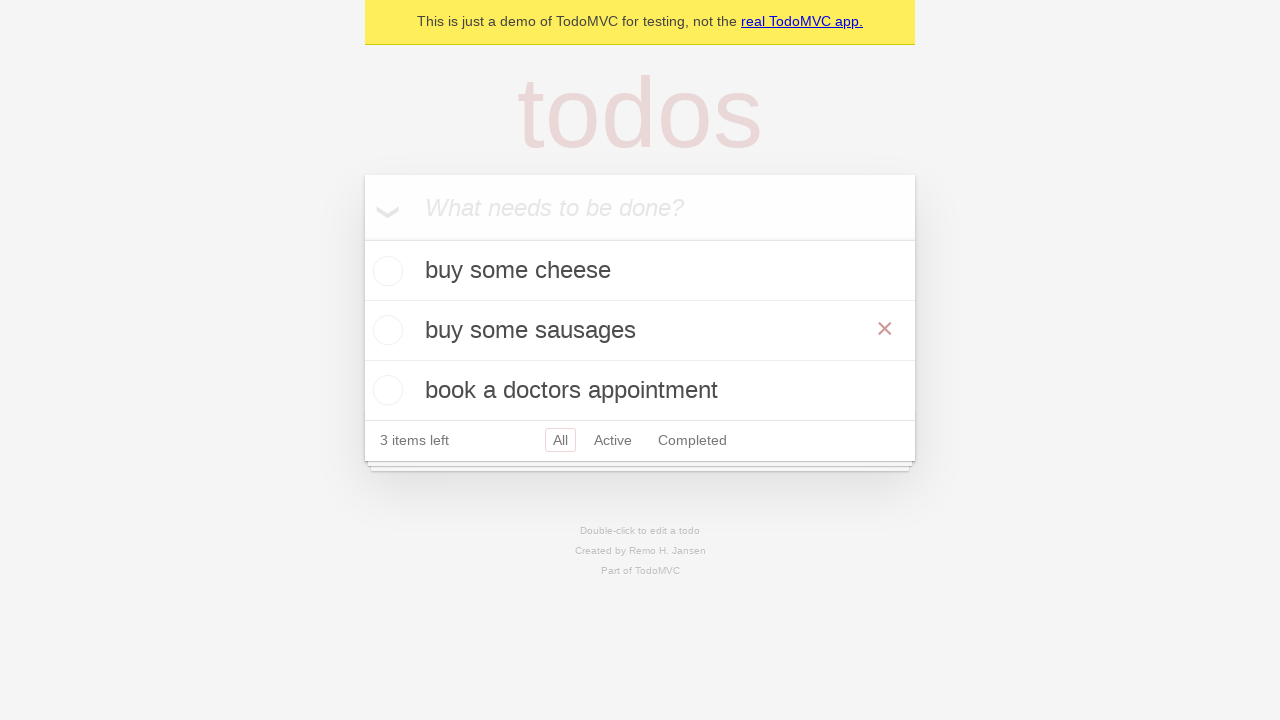